Tests that the currently applied filter is highlighted in the filter bar

Starting URL: https://todomvc.com/examples/react/dist/

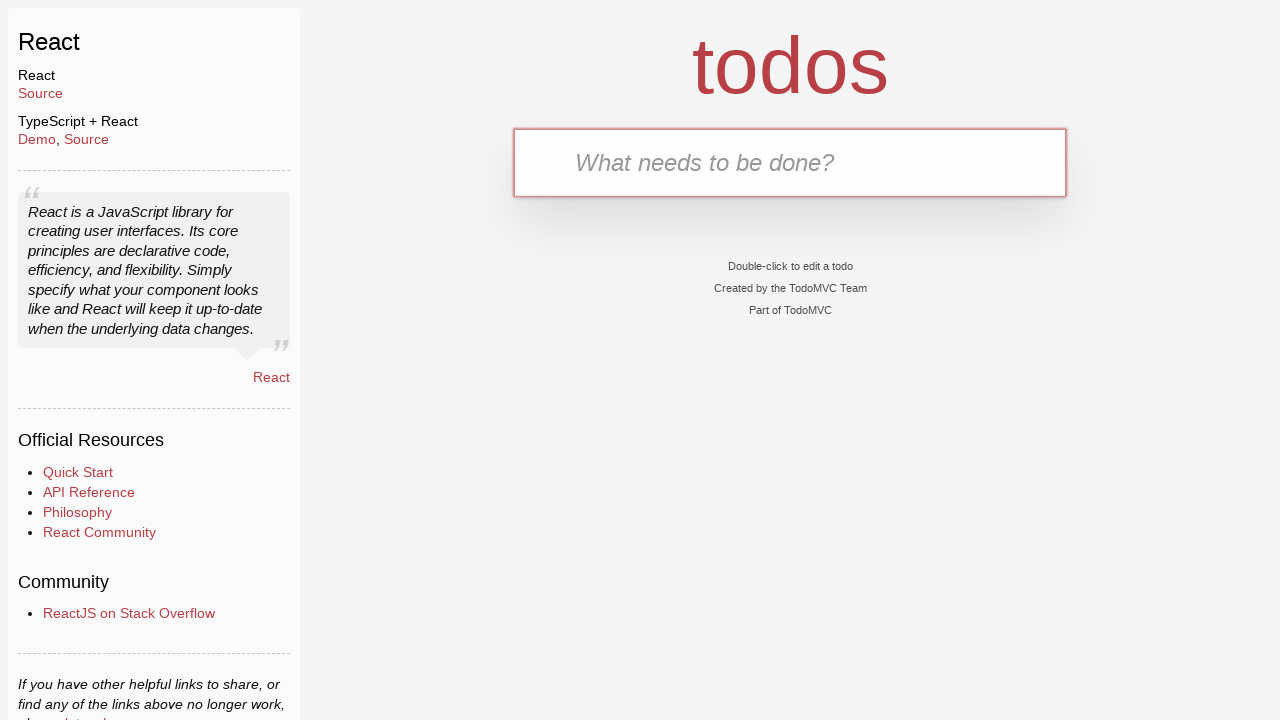

Filled new todo input with 'buy some cheese' on .new-todo
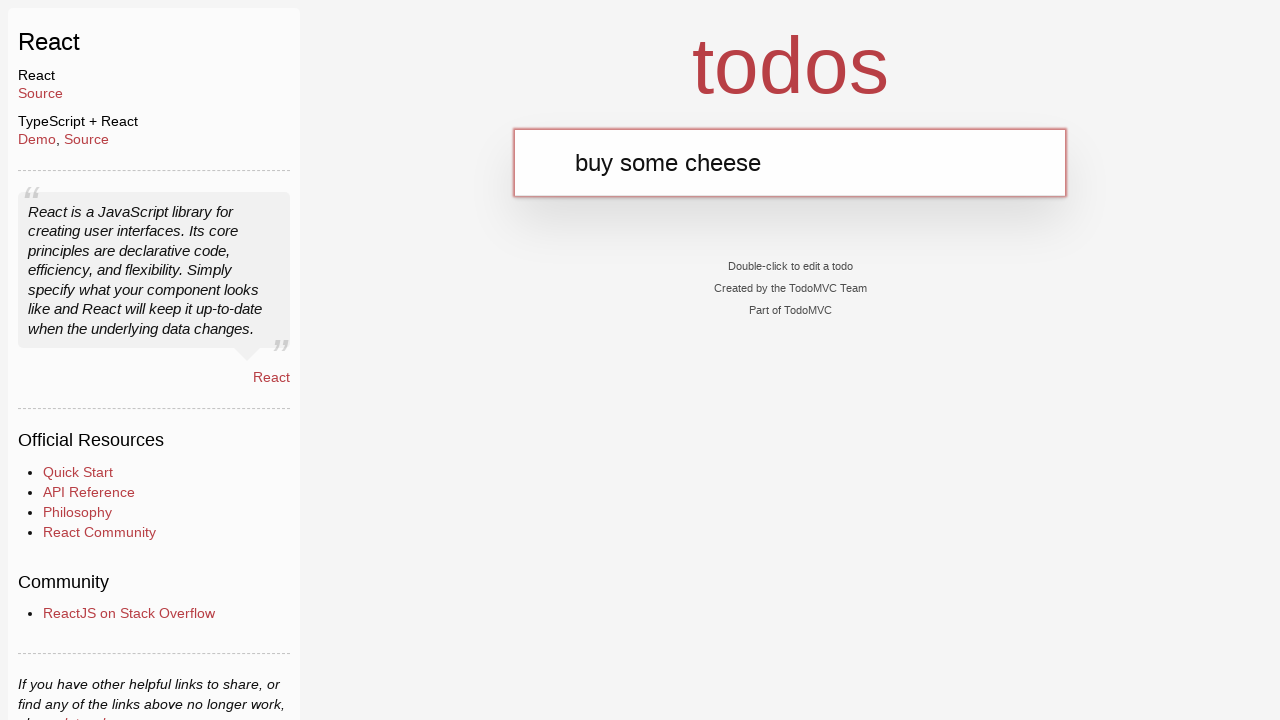

Pressed Enter to create first todo on .new-todo
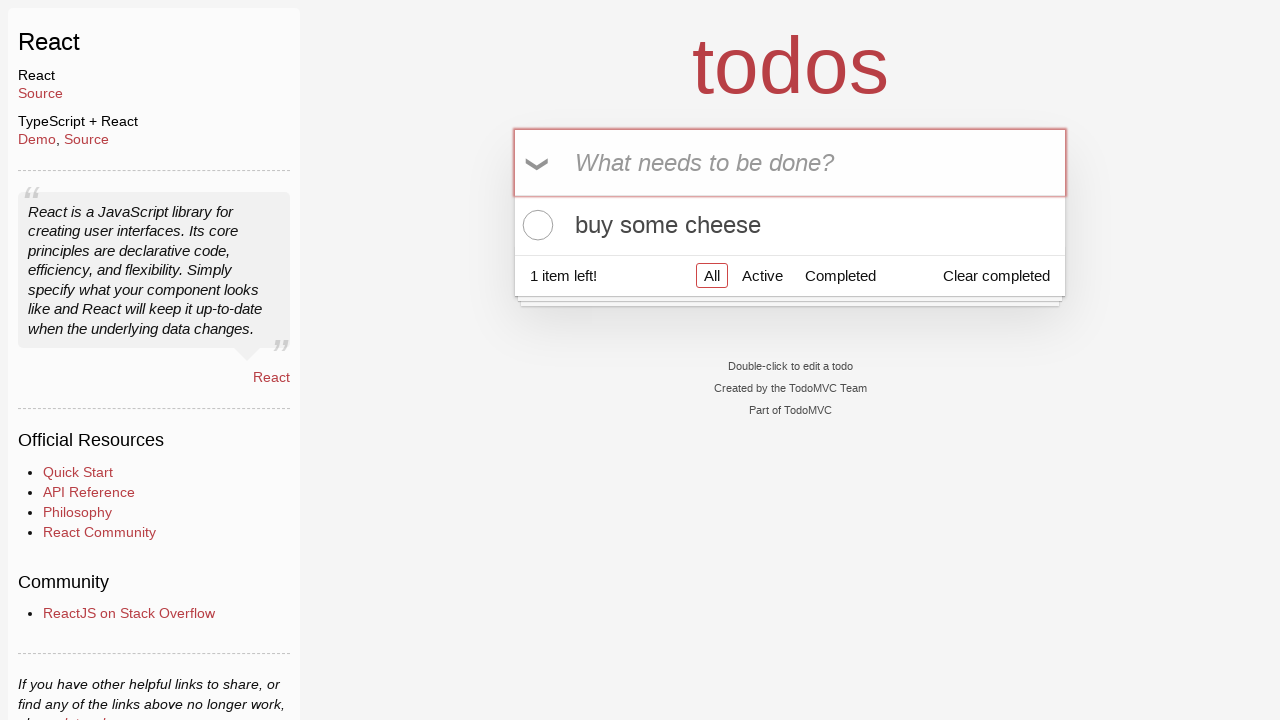

Filled new todo input with 'feed the cat' on .new-todo
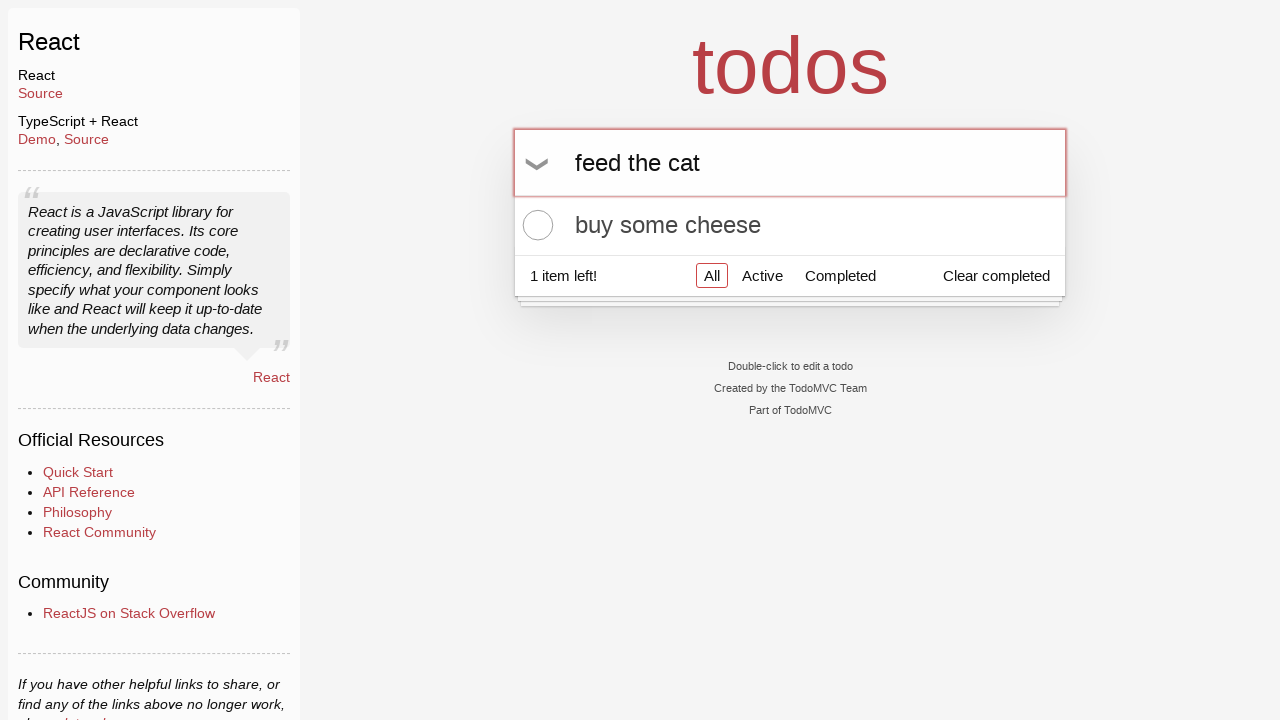

Pressed Enter to create second todo on .new-todo
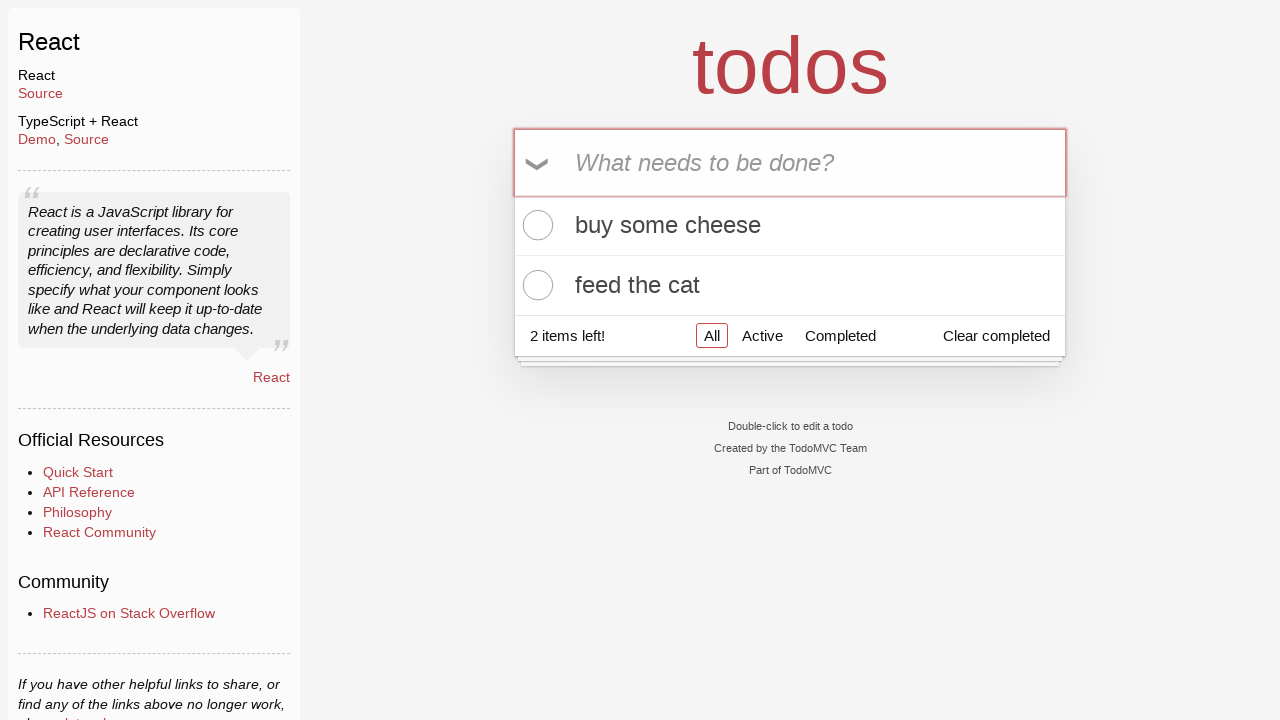

Filled new todo input with 'book a doctors appointment' on .new-todo
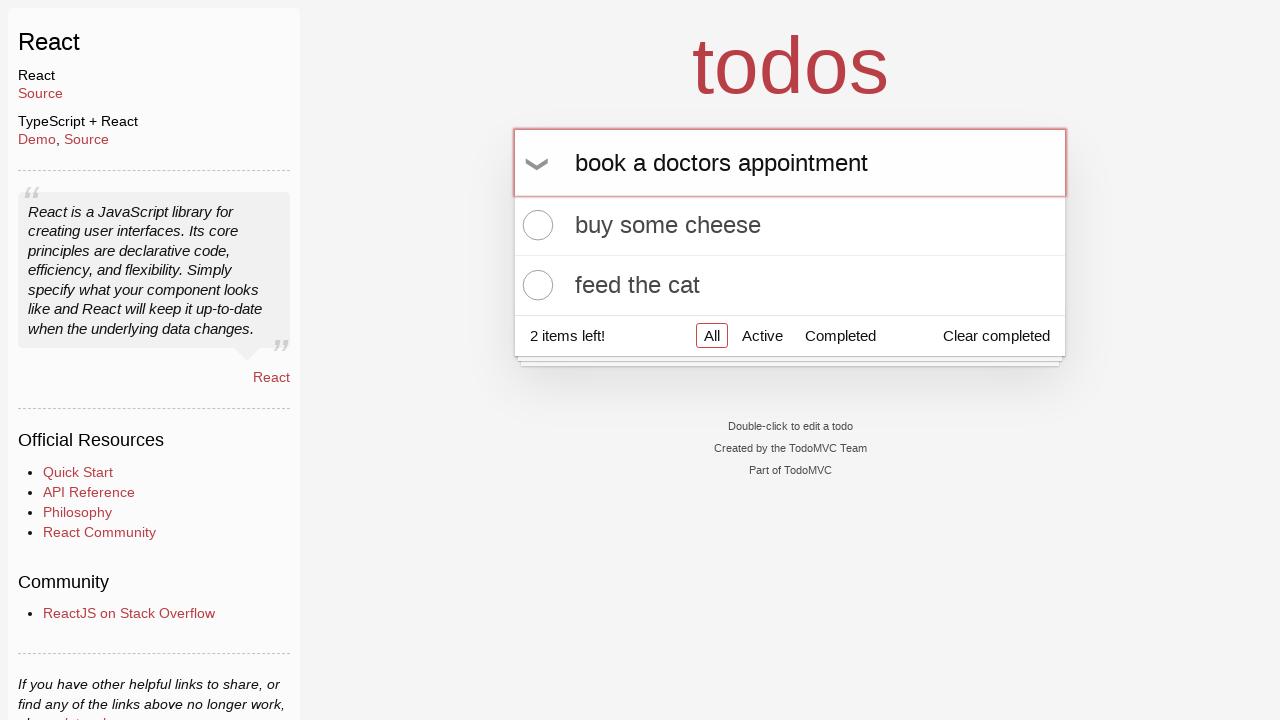

Pressed Enter to create third todo on .new-todo
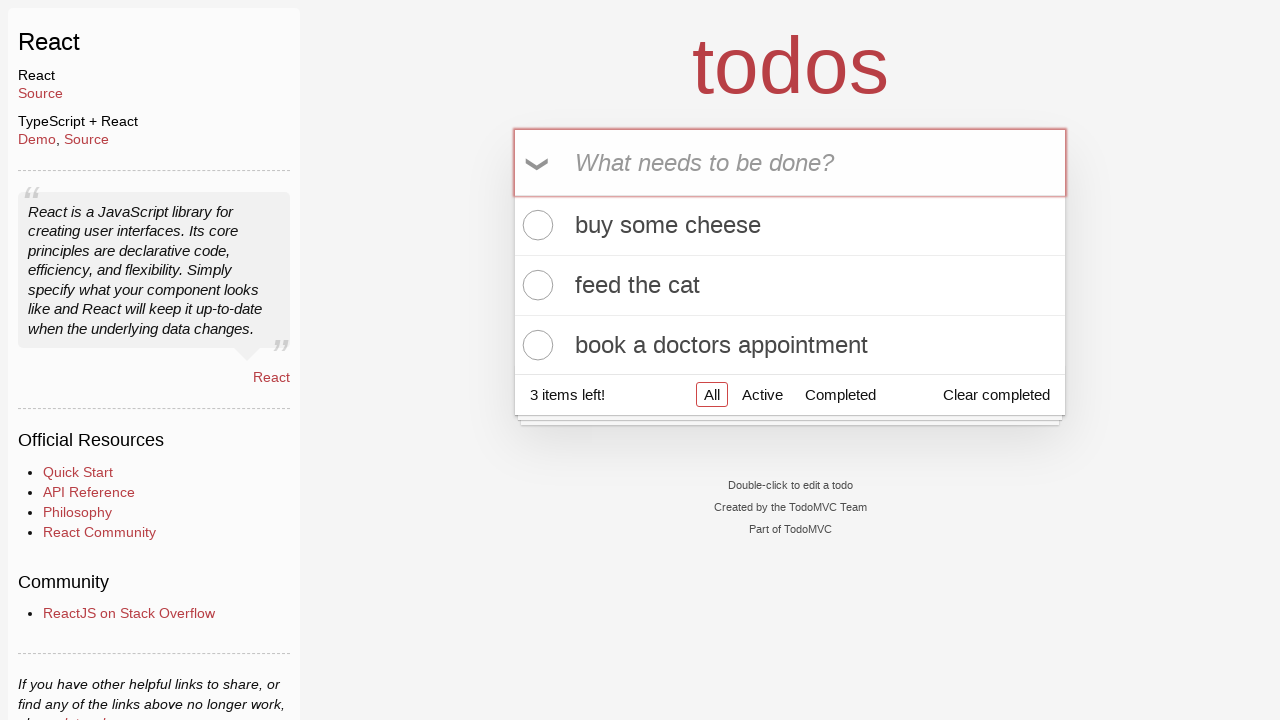

Waited for all three todos to load in the todo list
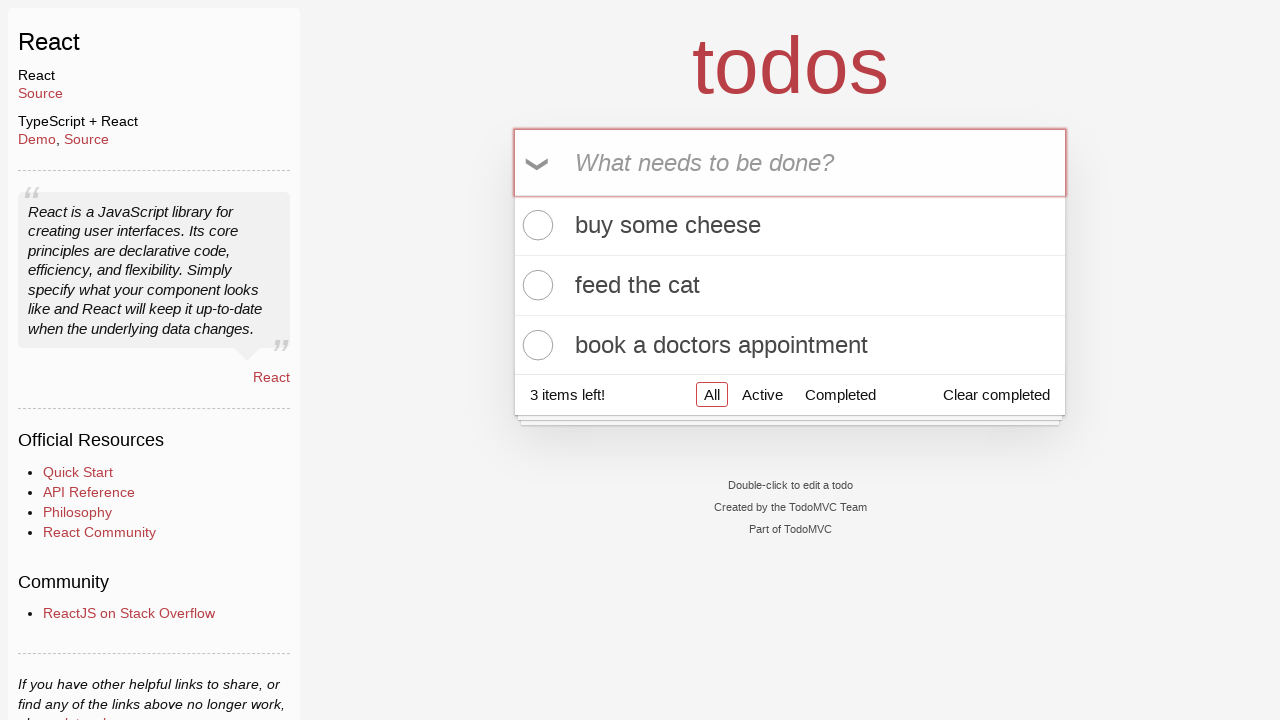

Clicked Active filter in the filter bar at (762, 395) on .filters >> text=Active
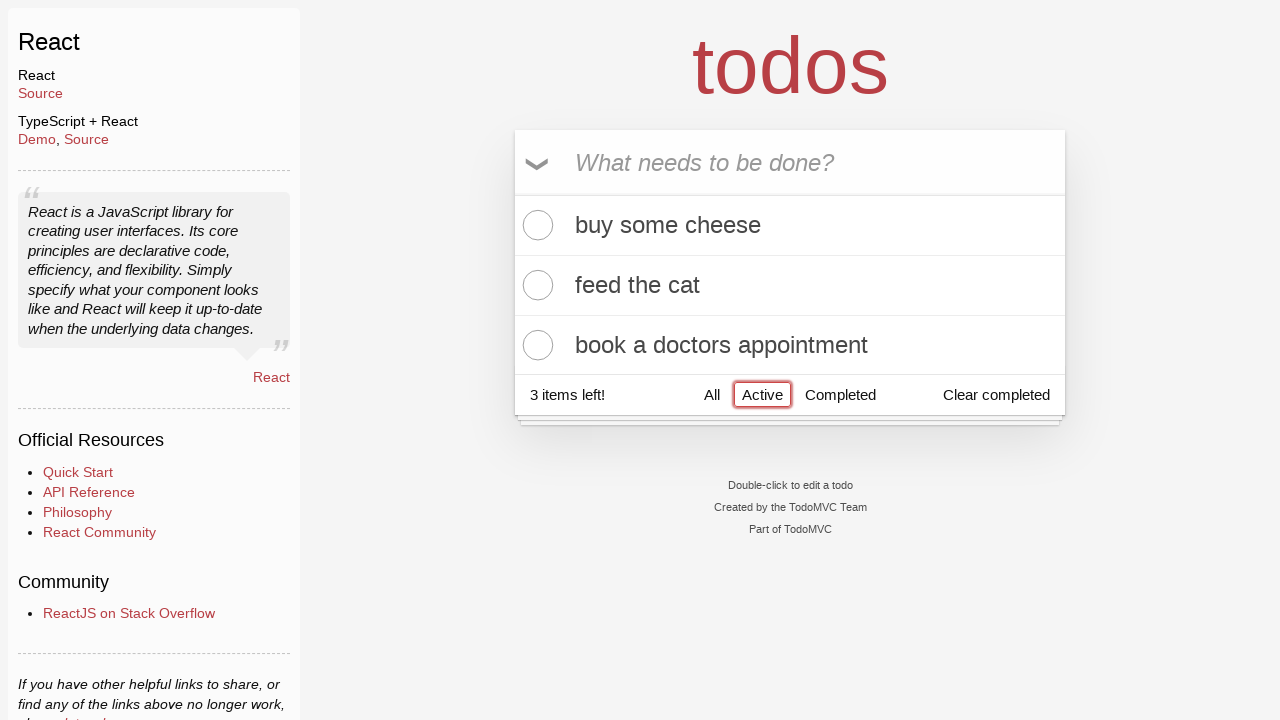

Clicked Completed filter in the filter bar to verify highlight changes at (840, 395) on .filters >> text=Completed
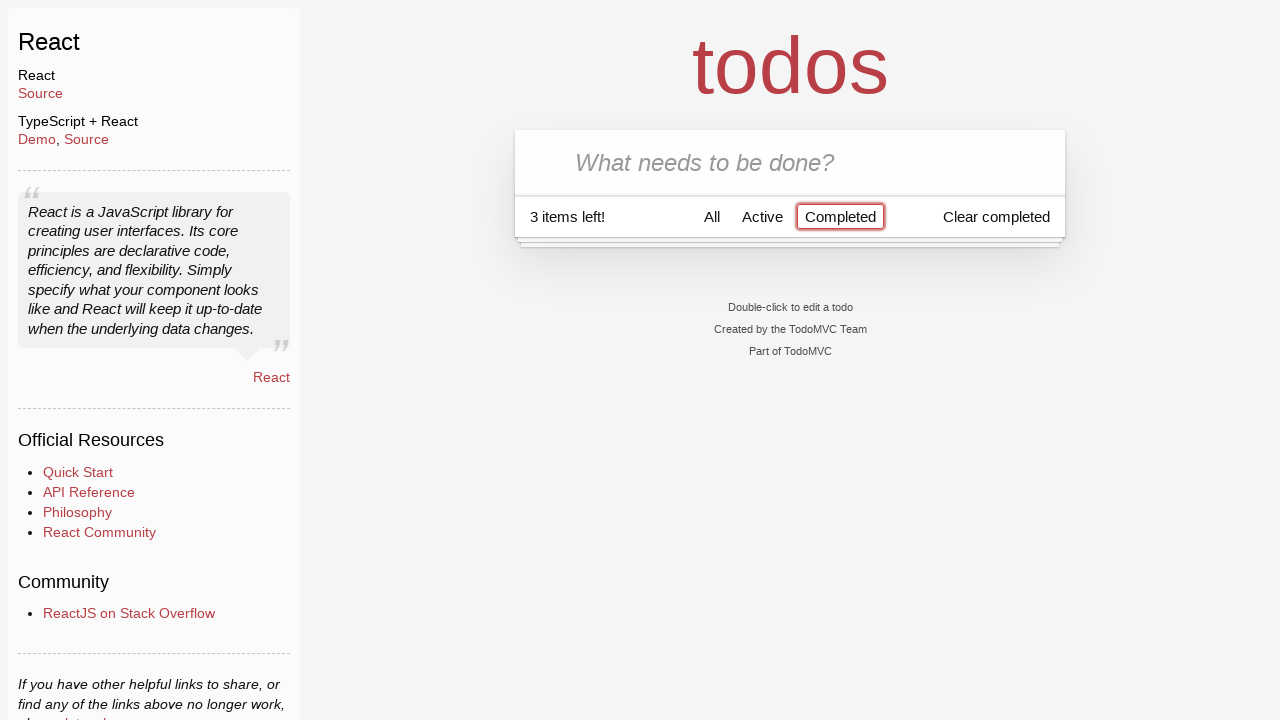

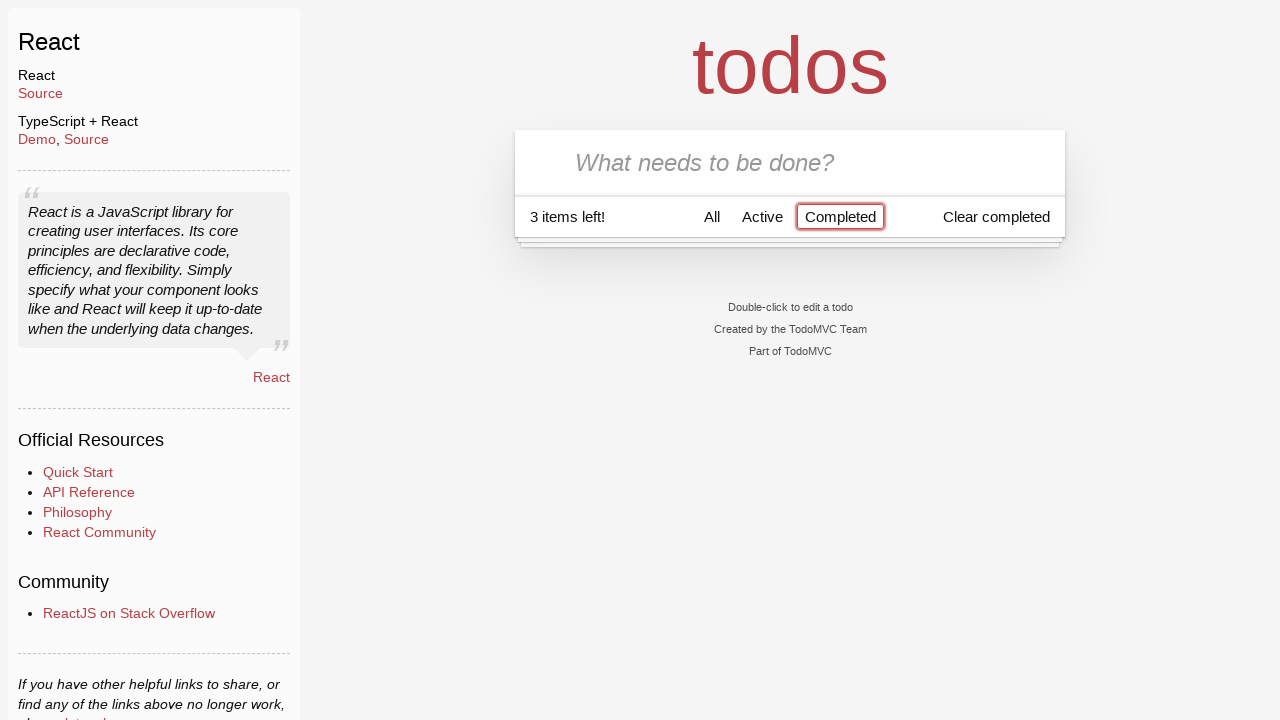